Tests different types of JavaScript alerts - simple alert, confirmation dialog, and prompt dialog with text input

Starting URL: http://demo.automationtesting.in/Alerts.html

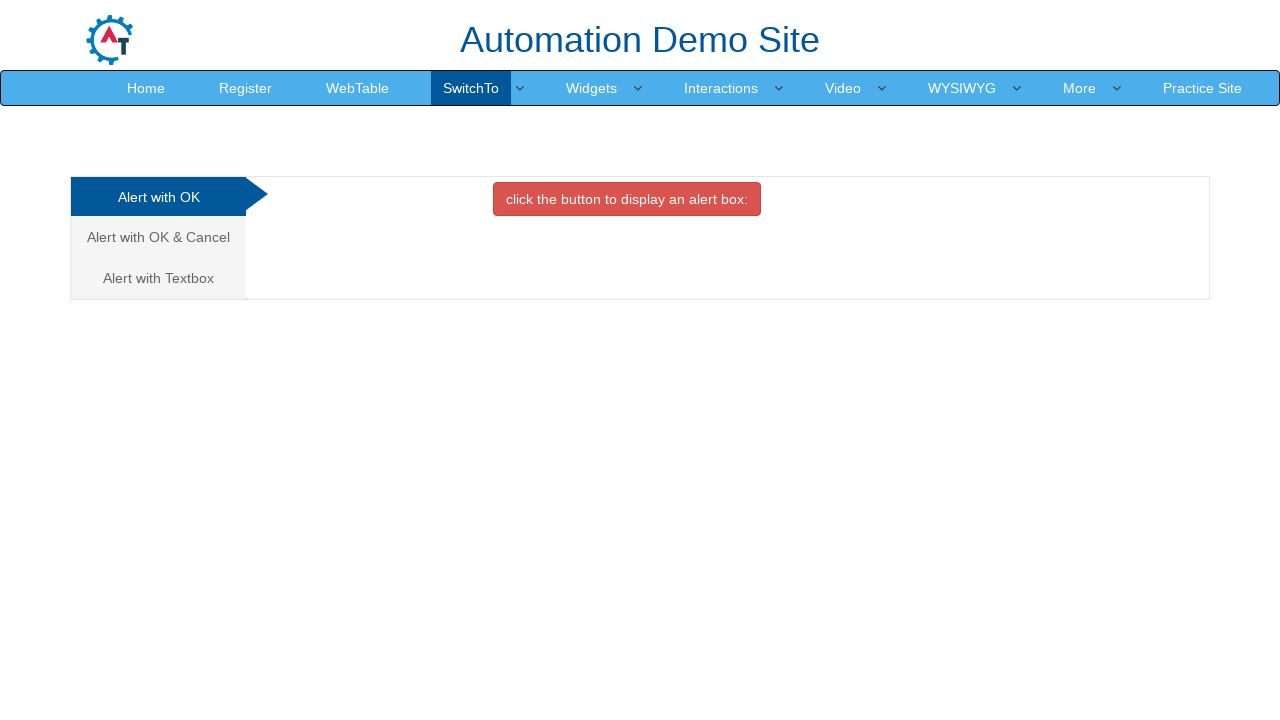

Clicked button to trigger simple alert at (627, 199) on xpath=//button[contains(@onclick,'alertbox')]
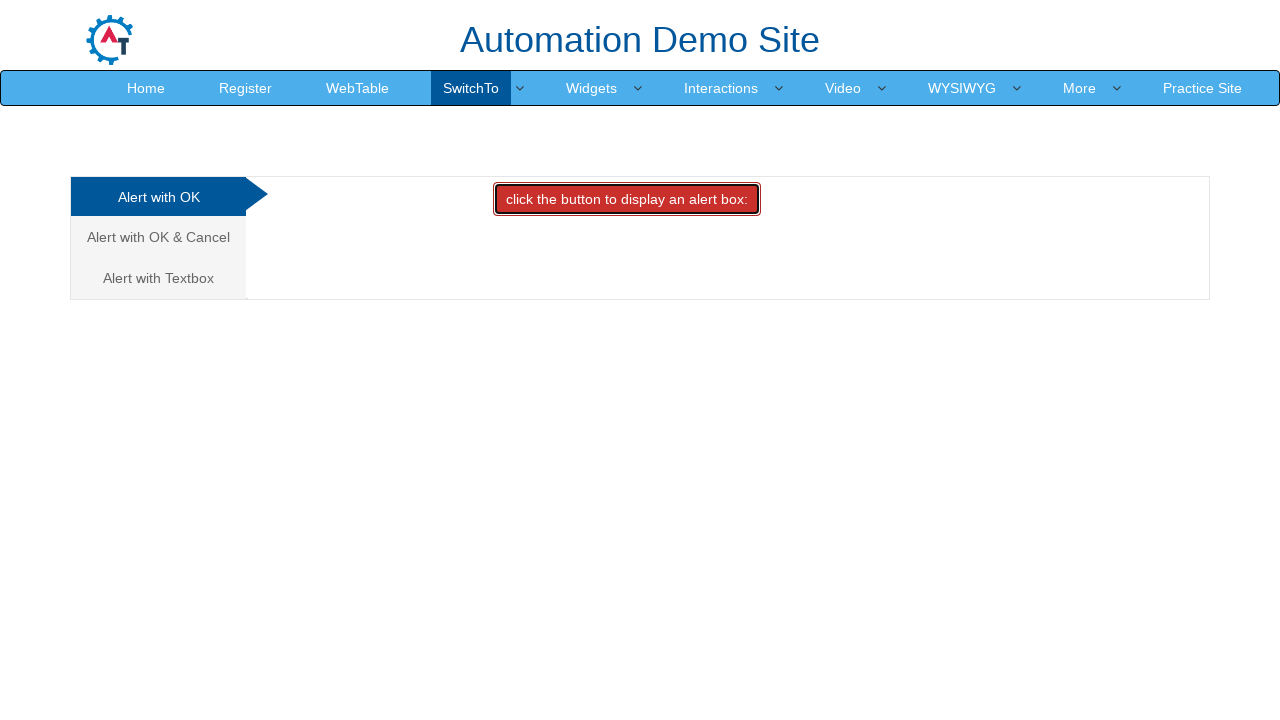

Accepted simple alert dialog
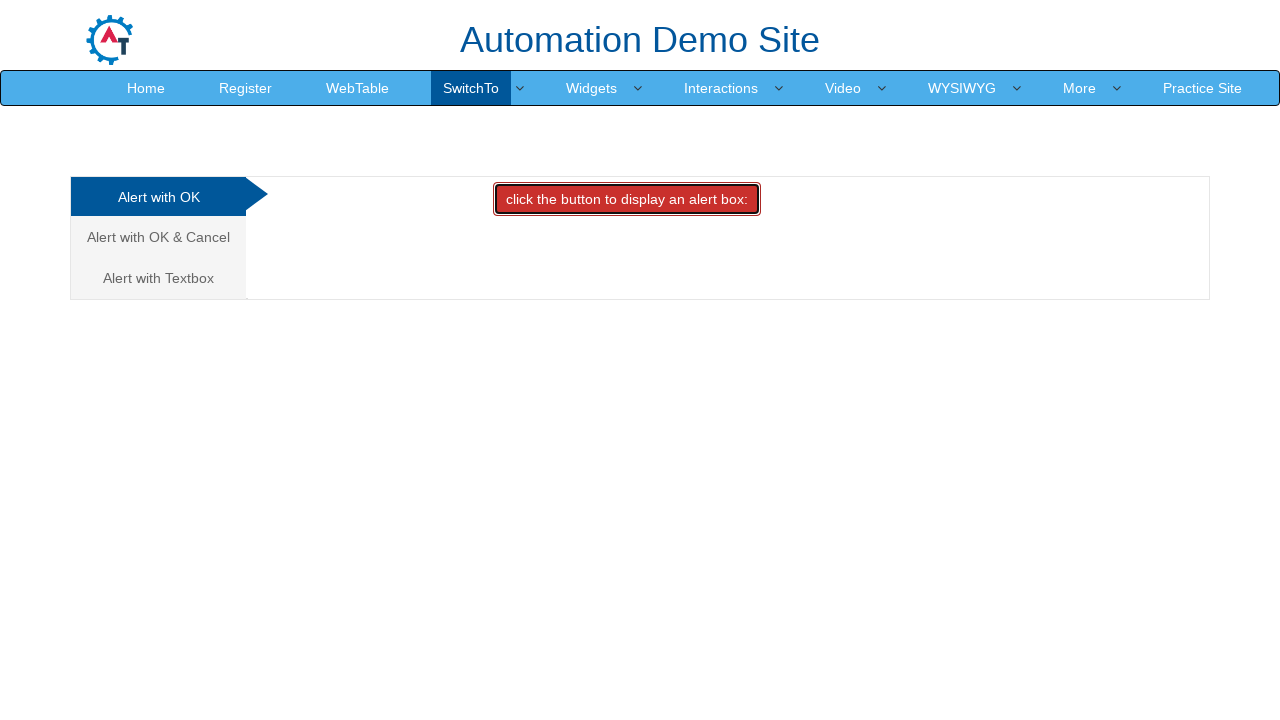

Navigated to confirmation alert tab at (158, 237) on xpath=//a[@href='#CancelTab']
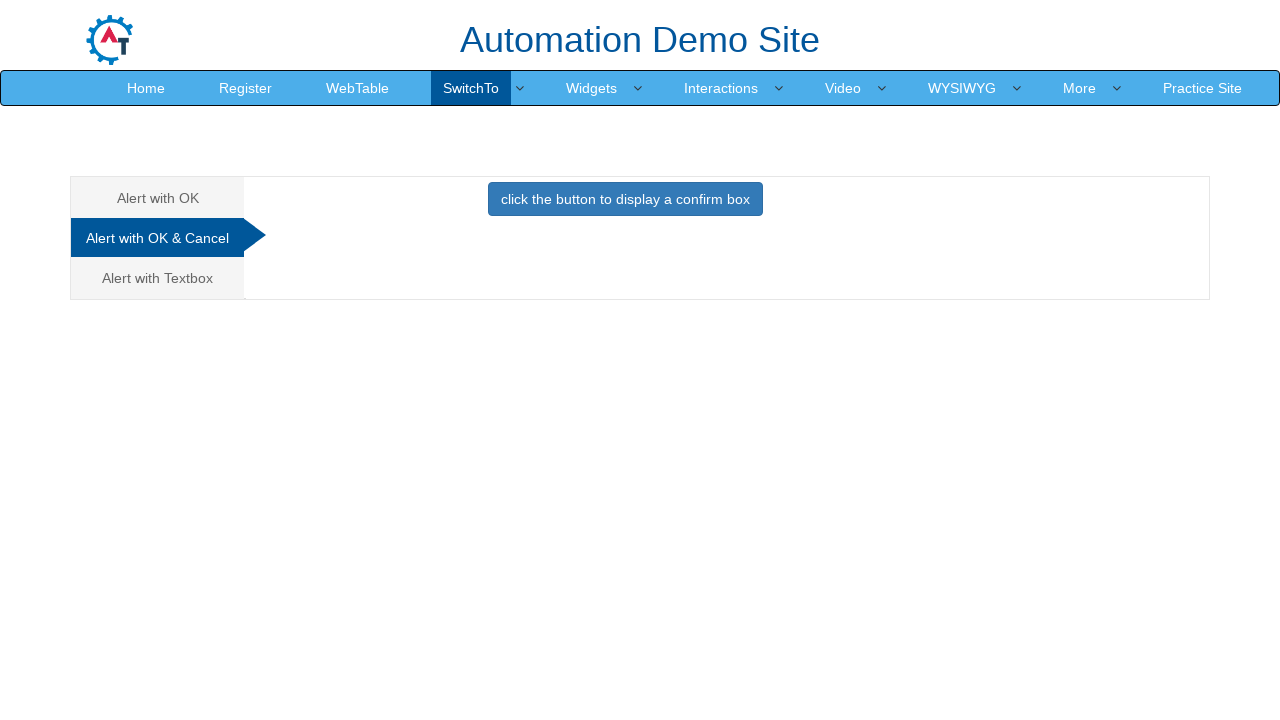

Clicked button to trigger confirmation dialog at (625, 199) on xpath=//button[contains(@onclick,'confirmbox')]
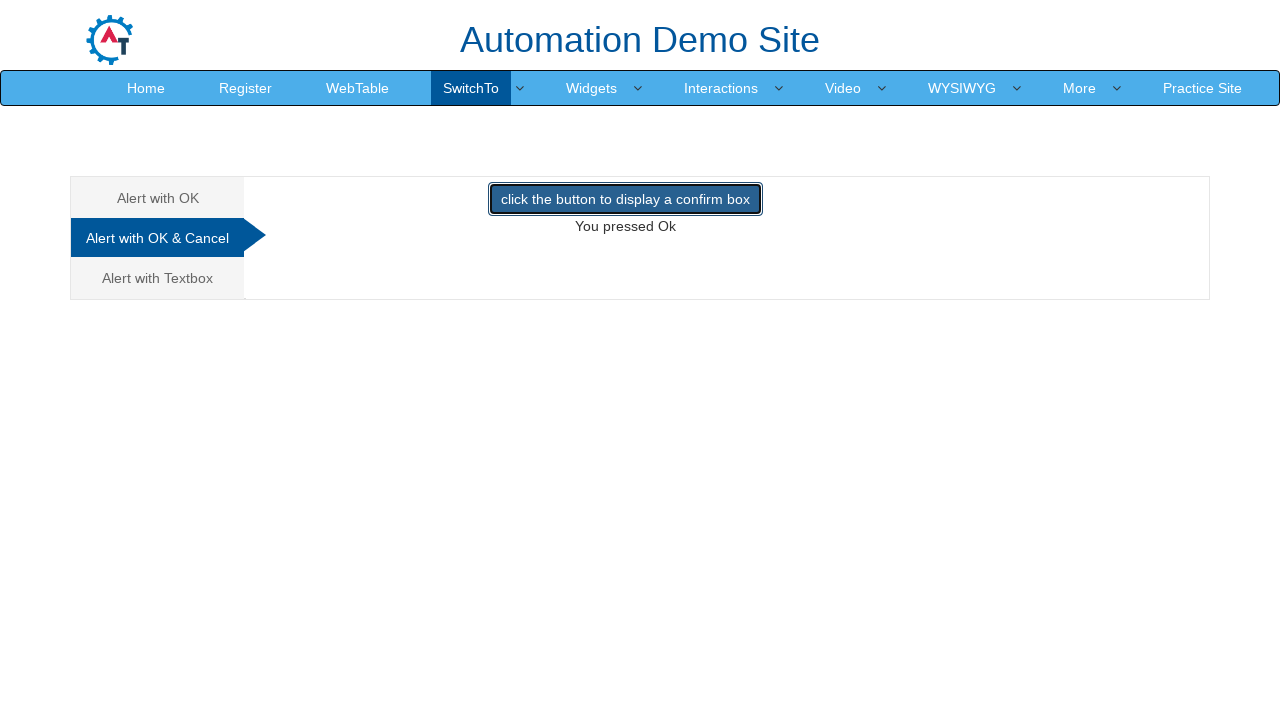

Dismissed confirmation dialog
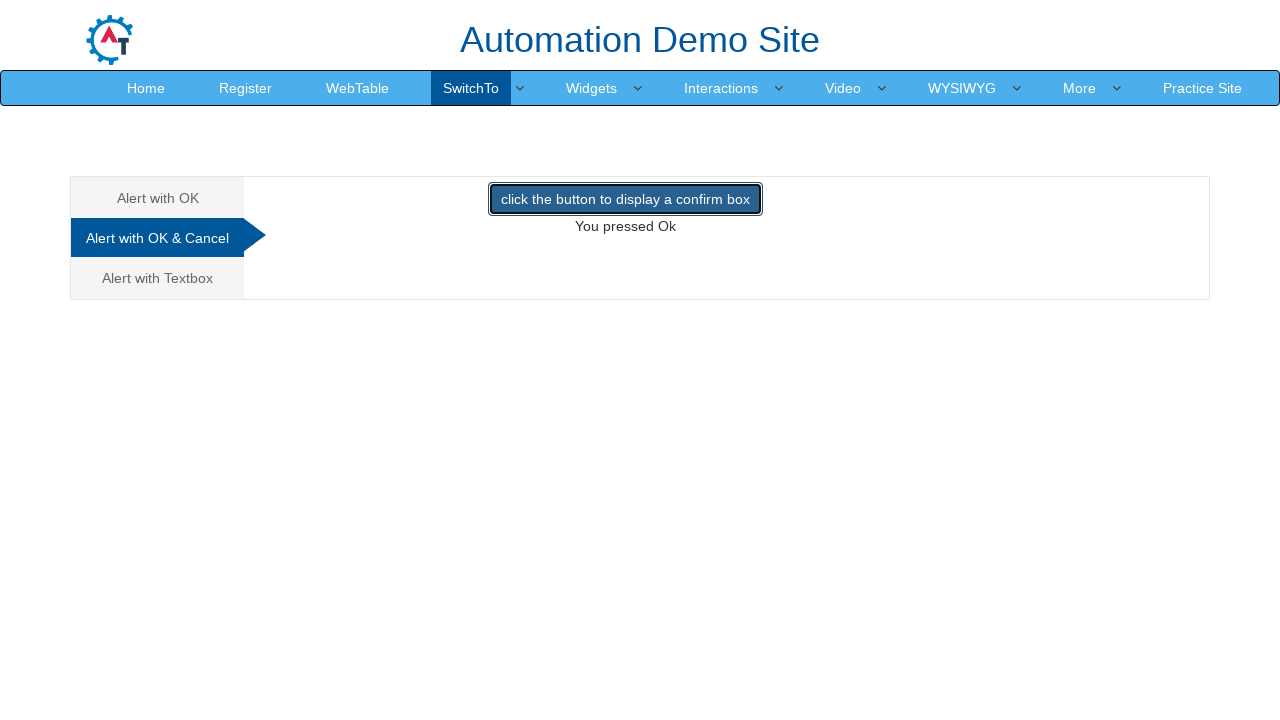

Navigated to prompt dialog tab at (158, 278) on xpath=//a[@href='#Textbox']
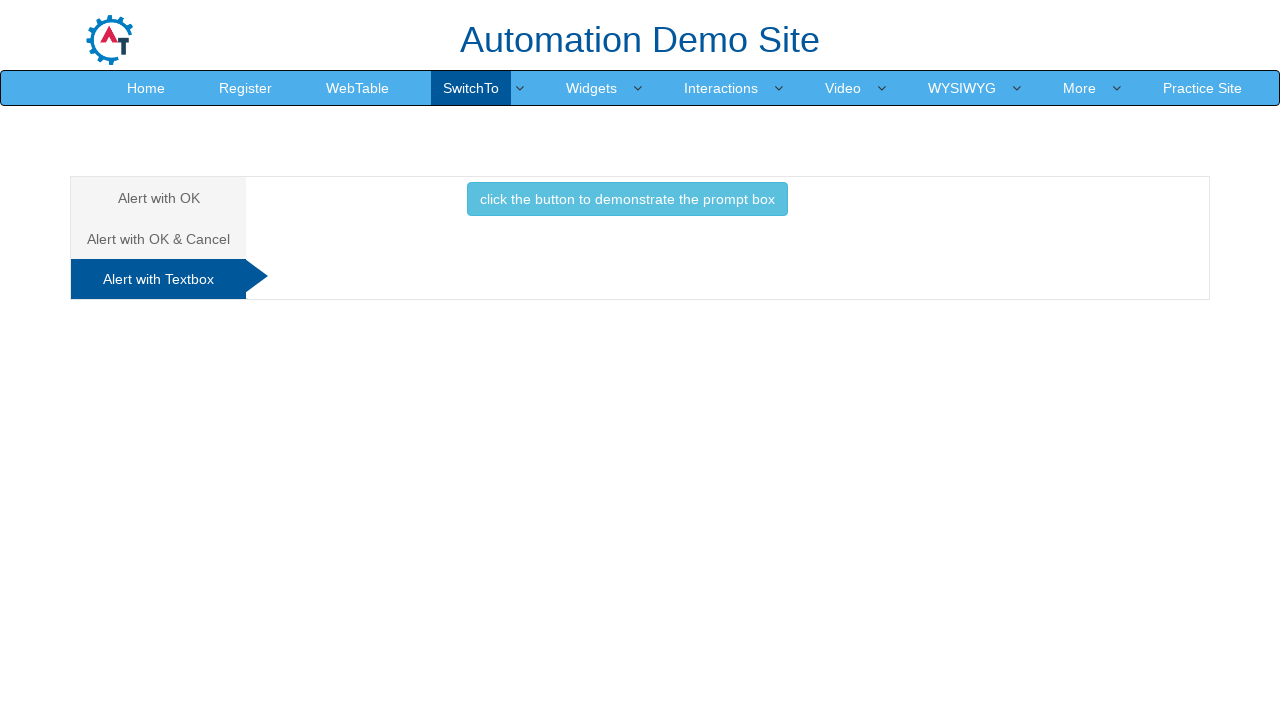

Clicked button to trigger prompt dialog at (627, 199) on xpath=//button[contains(@onclick,'promptbox')]
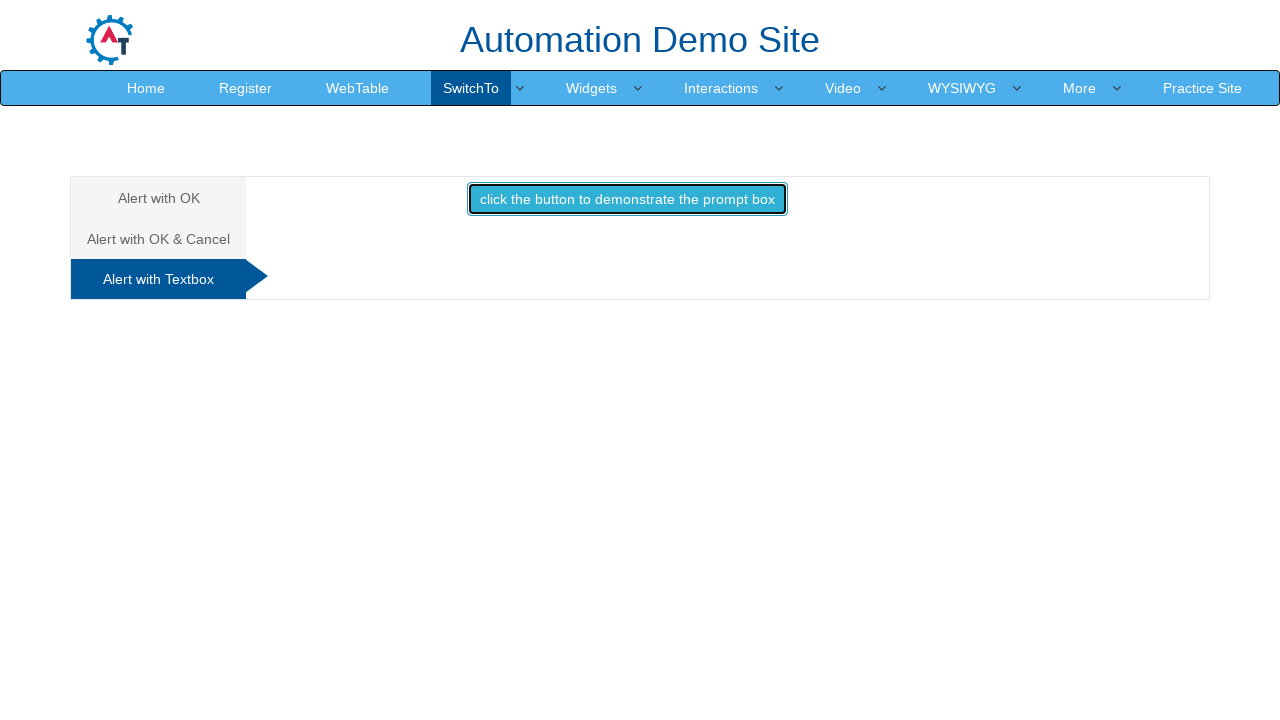

Accepted prompt dialog with text input 'Sushma'
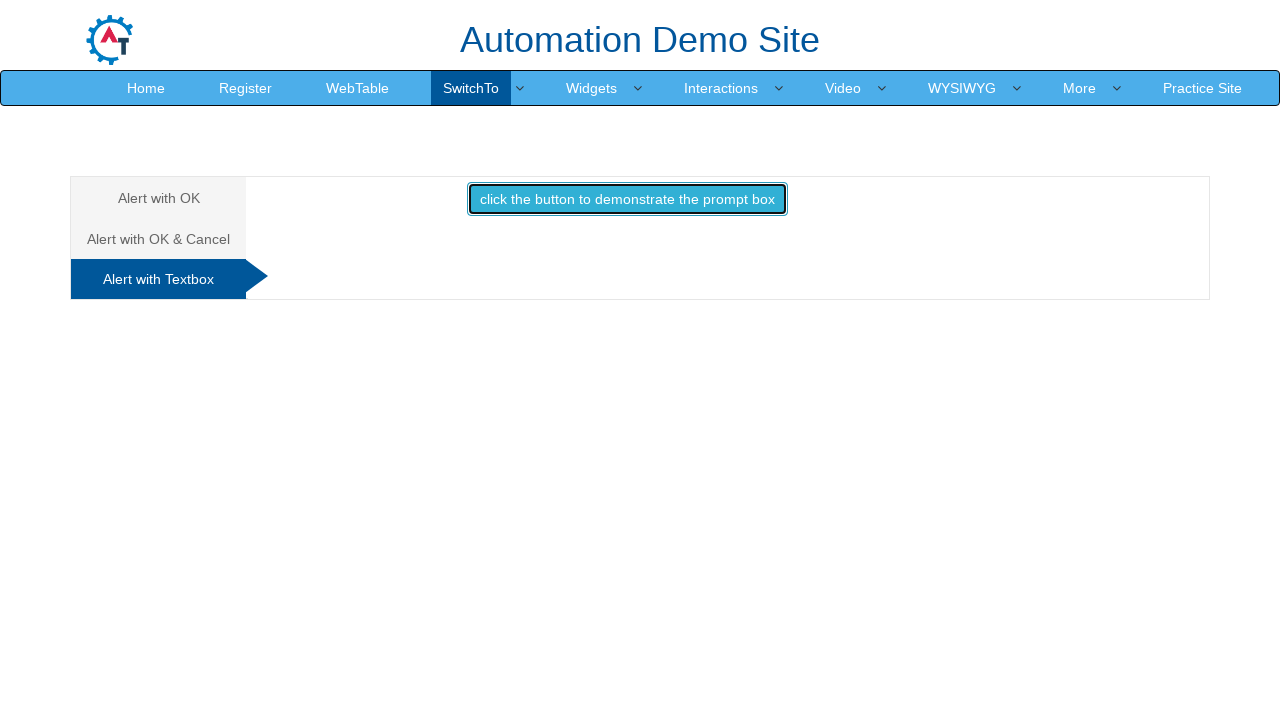

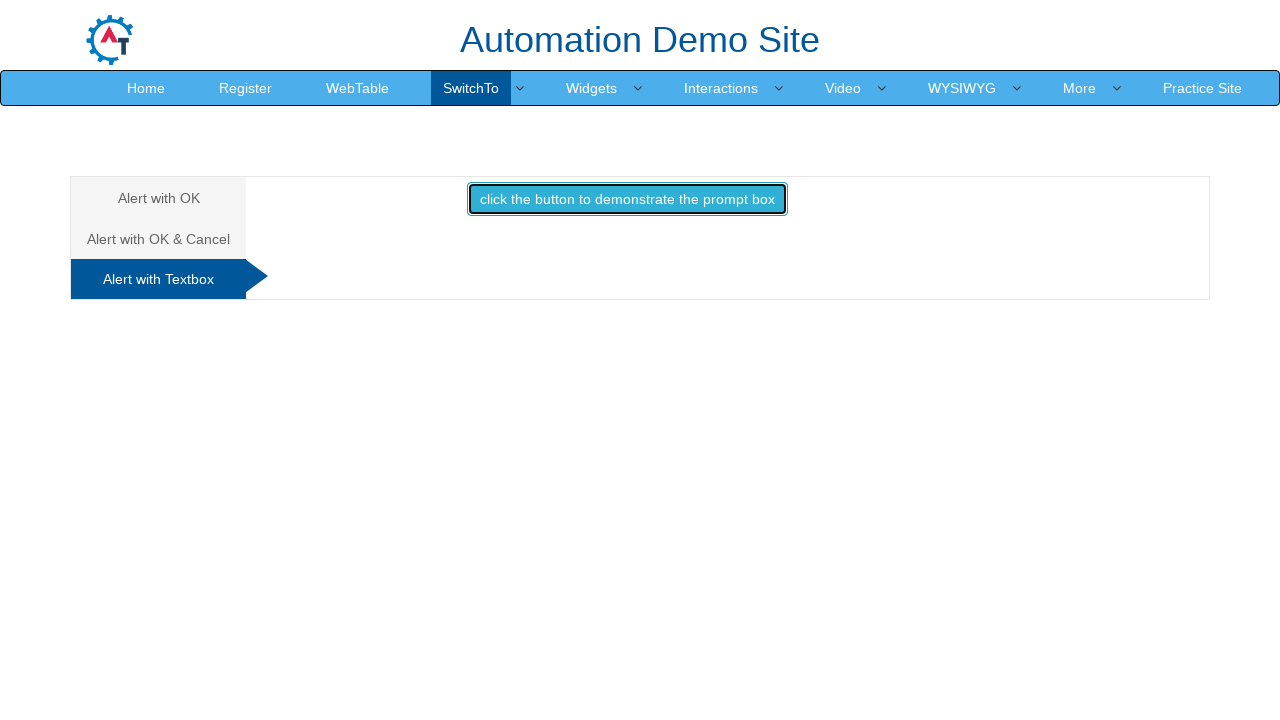